Tests user registration flow on ParaBank by filling out the registration form with personal details and submitting it

Starting URL: https://parabank.parasoft.com/parabank/index.htm

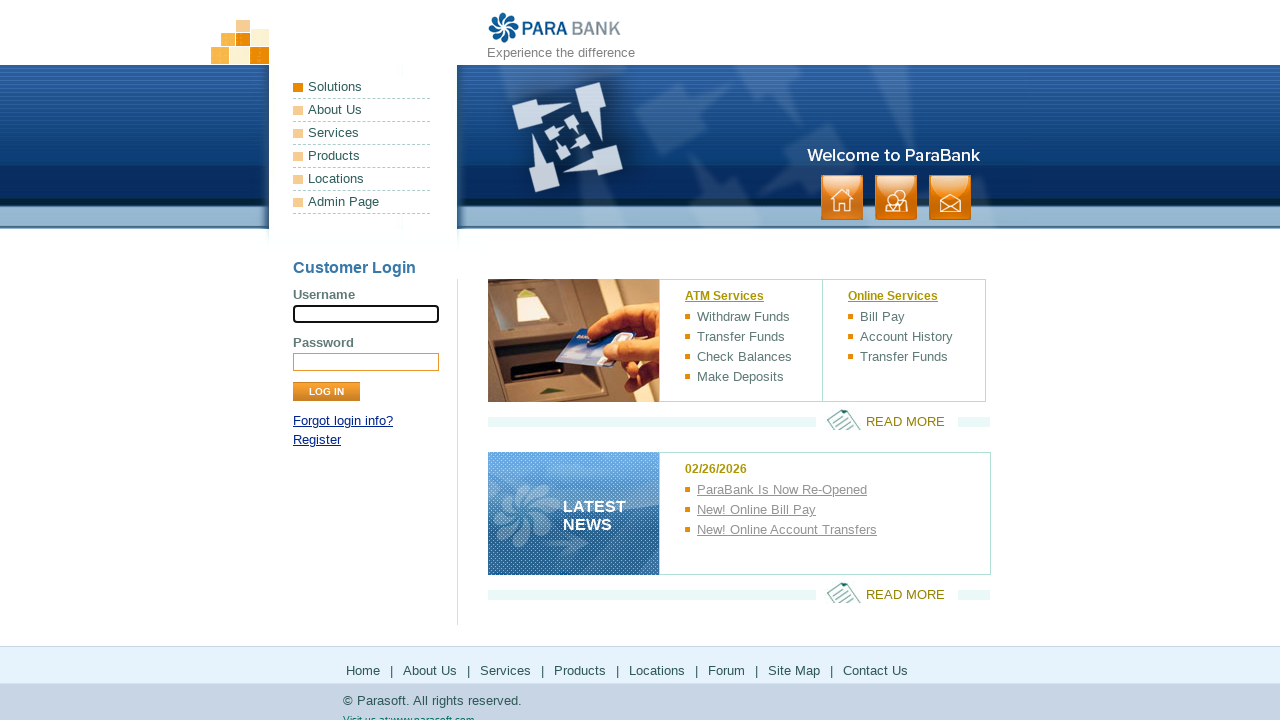

Clicked Register link to navigate to registration page at (317, 440) on a:text('Register')
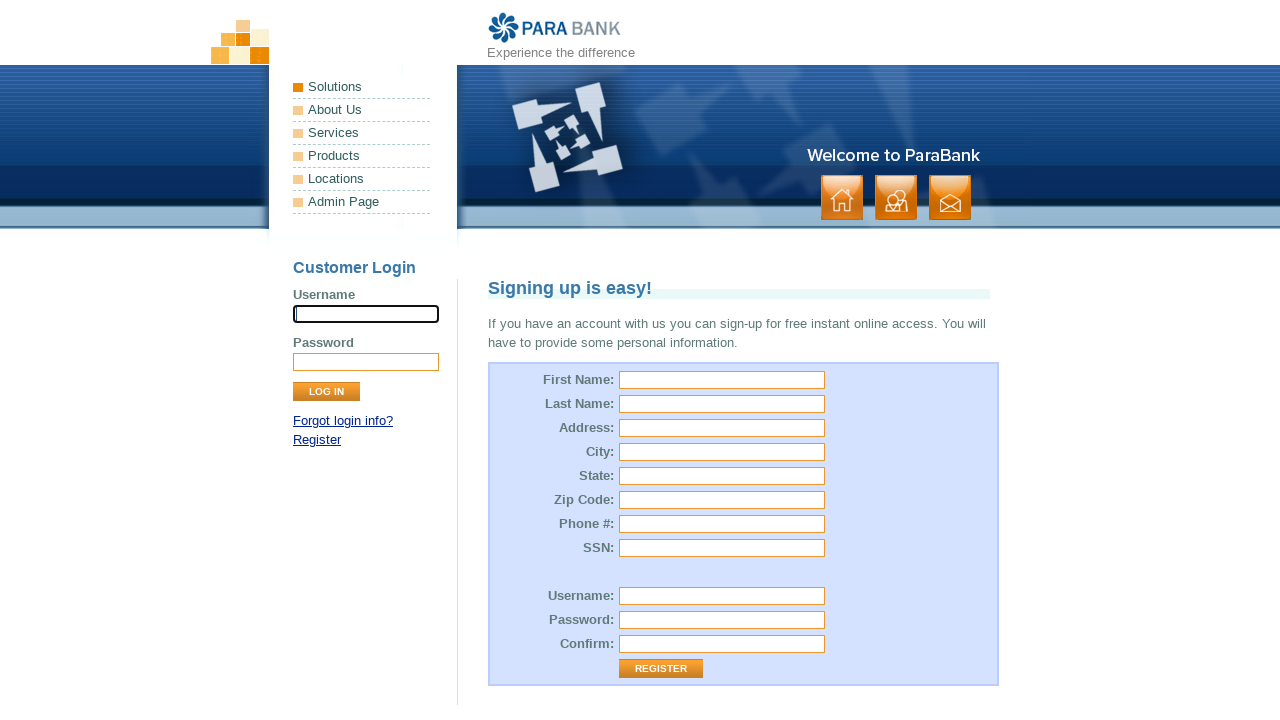

Filled in first name: Soumya on input#customer\.firstName
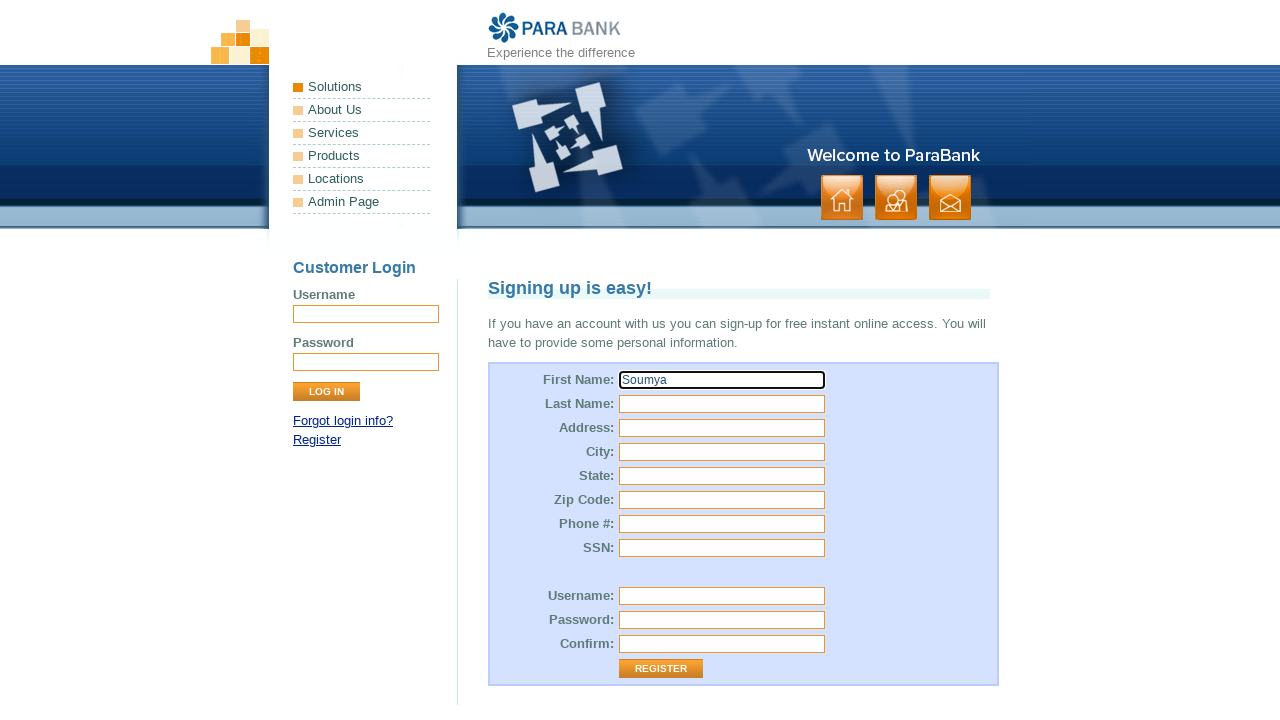

Filled in last name: Sahoo on input[name='customer.lastName']
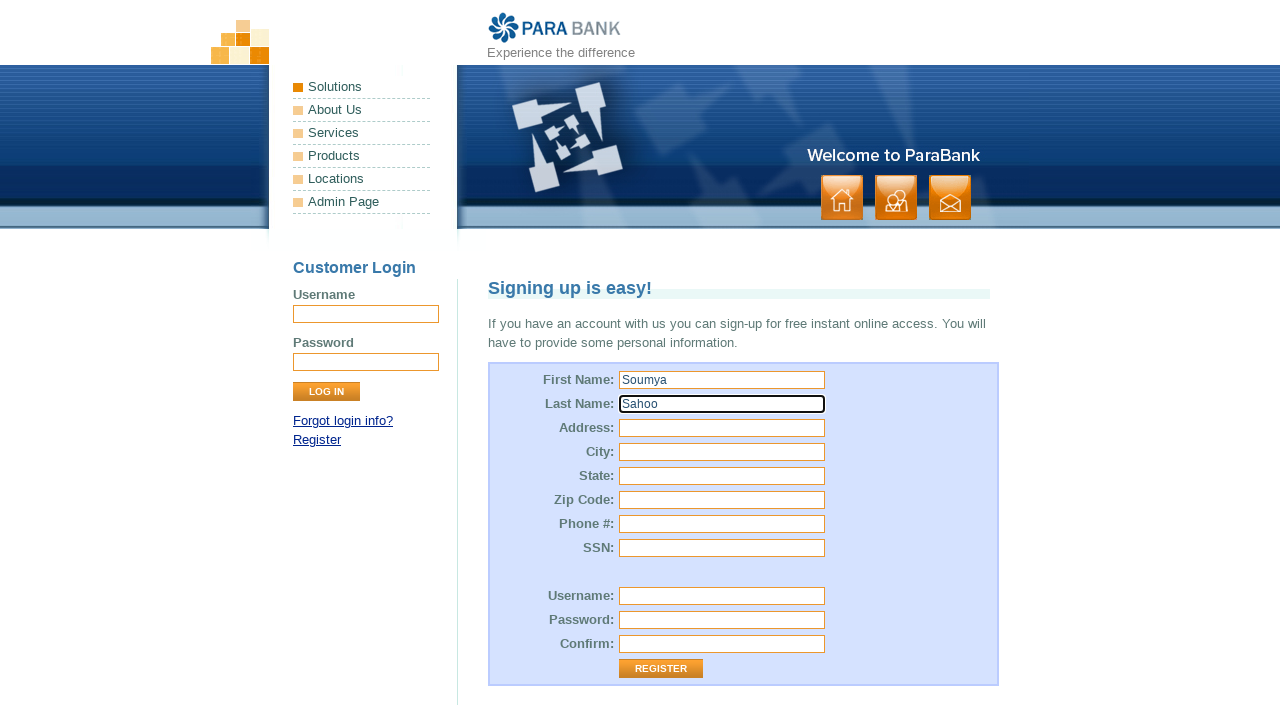

Filled in address street: chanda.rr nagar on input[name='customer.address.street']
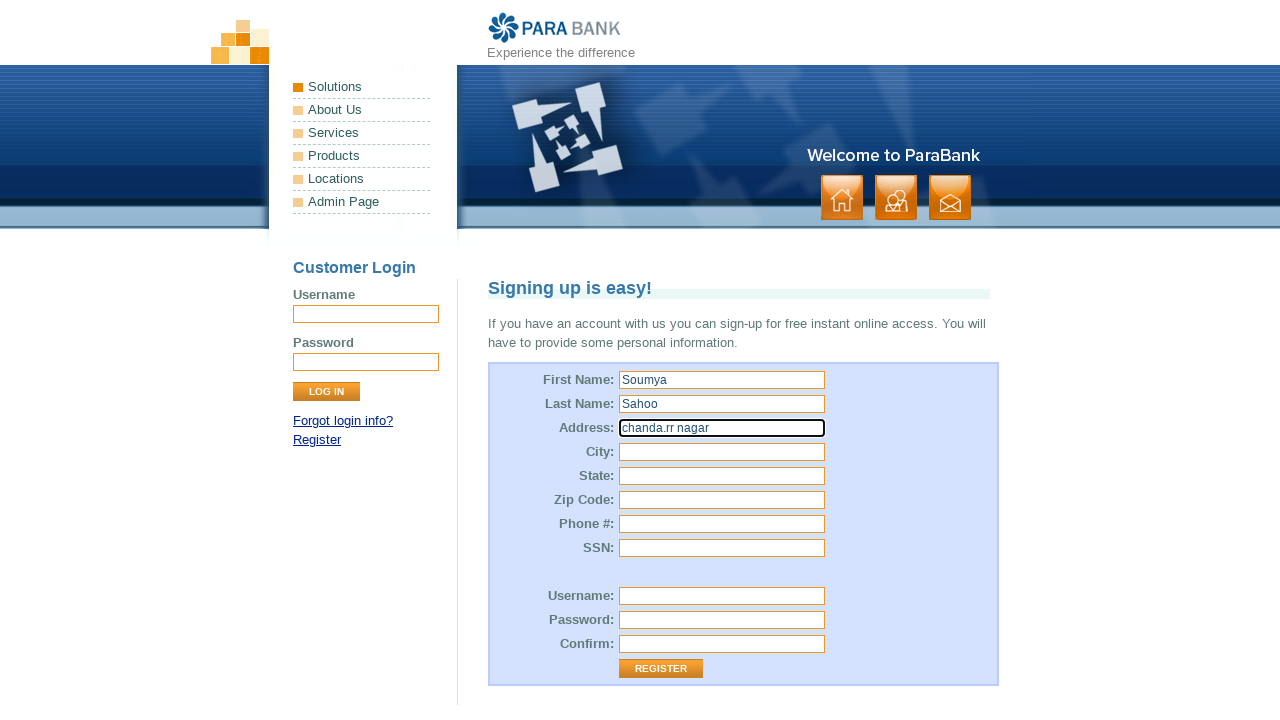

Filled in city: bangalore on input[name='customer.address.city']
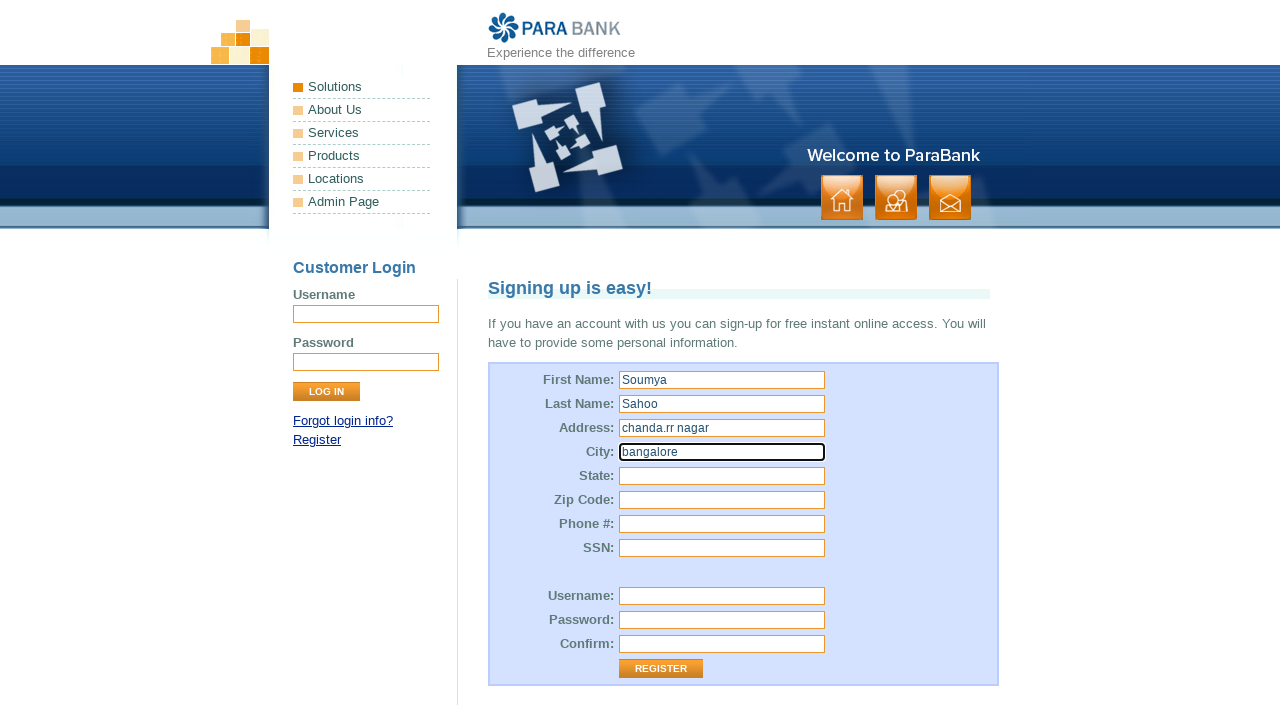

Filled in state: karnataka on input#customer\.address\.state
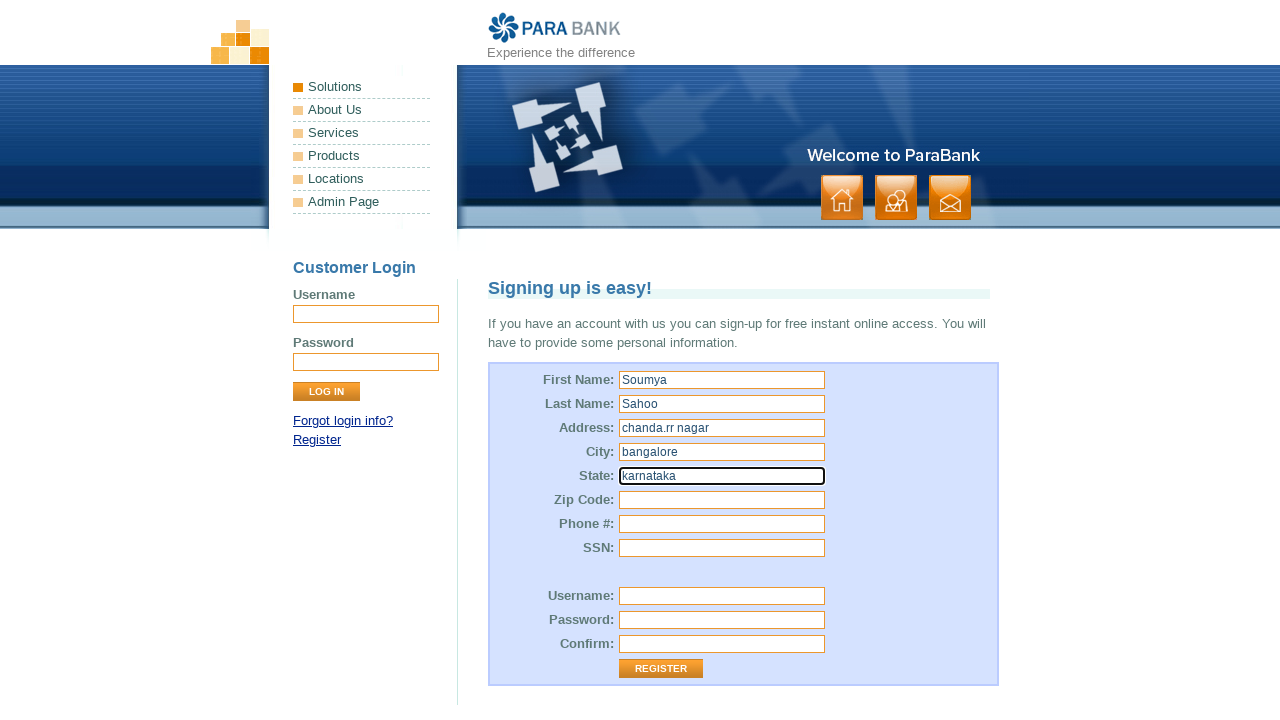

Filled in zip code: 560098 on input#customer\.address\.zipCode
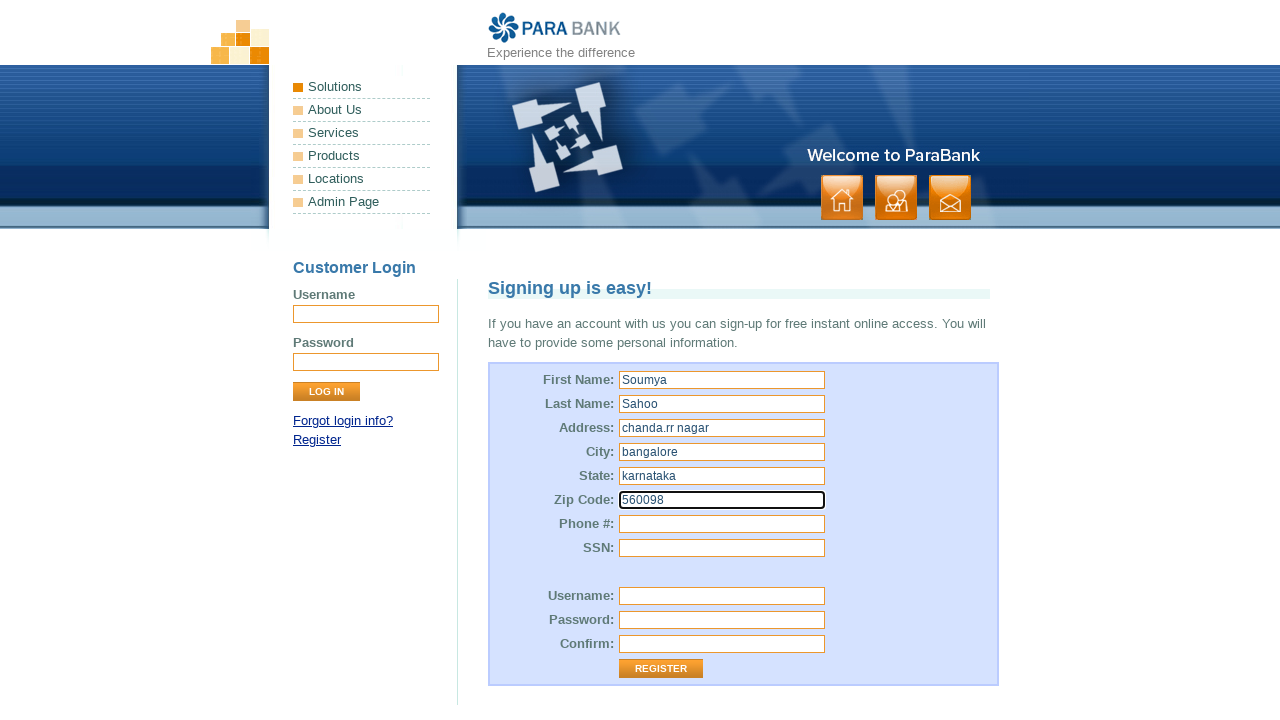

Filled in phone number: 9584456788 on input#customer\.phoneNumber
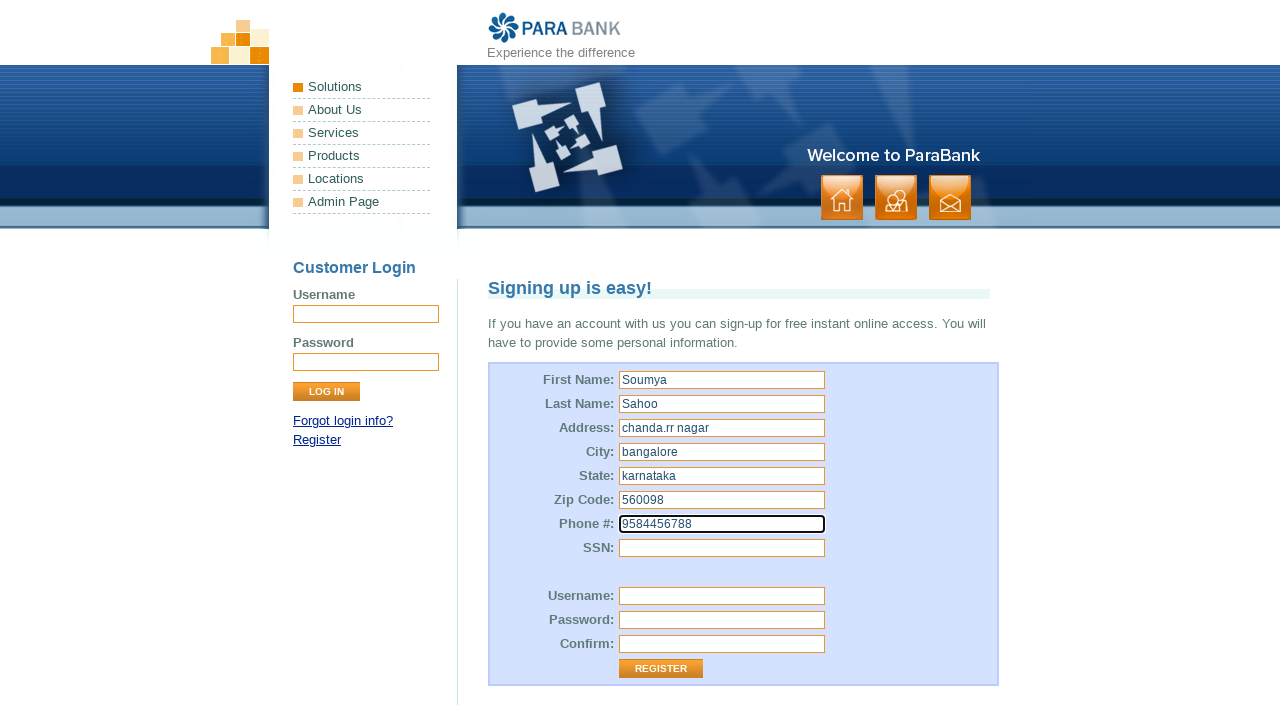

Filled in SSN: 080-2345678 on input#customer\.ssn
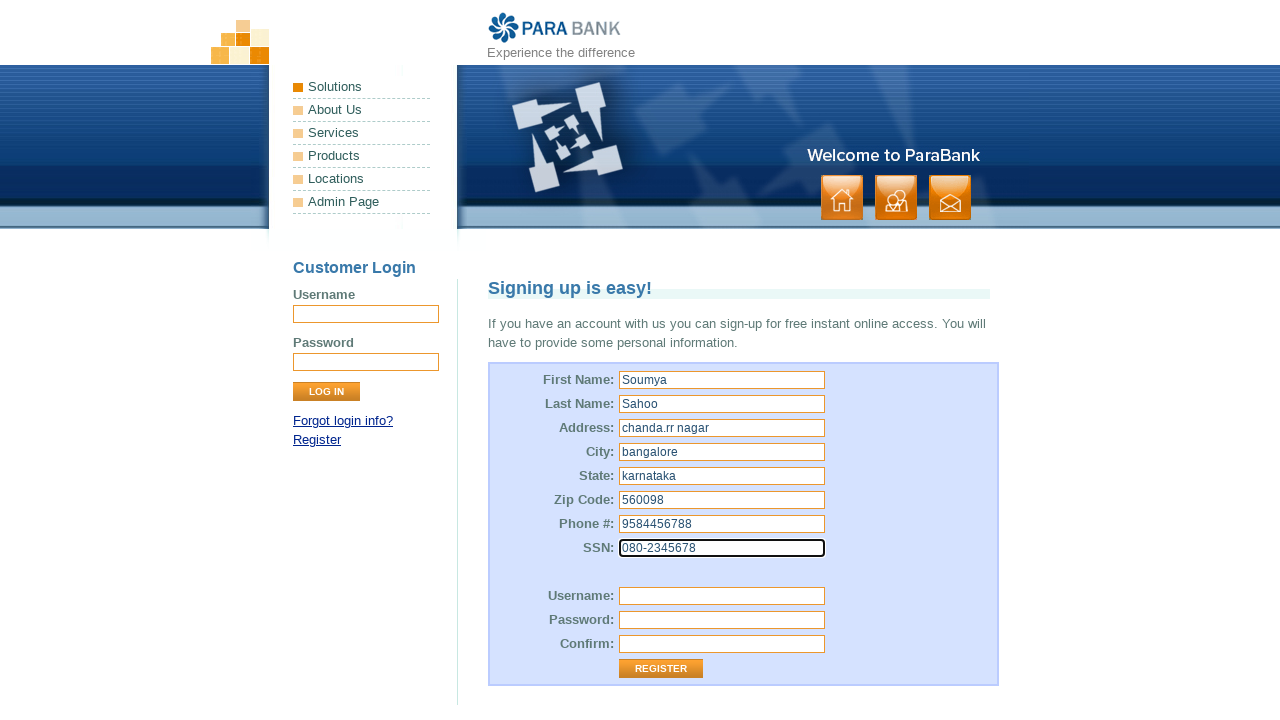

Filled in username: testuser2024@gmail.com on input#customer\.username
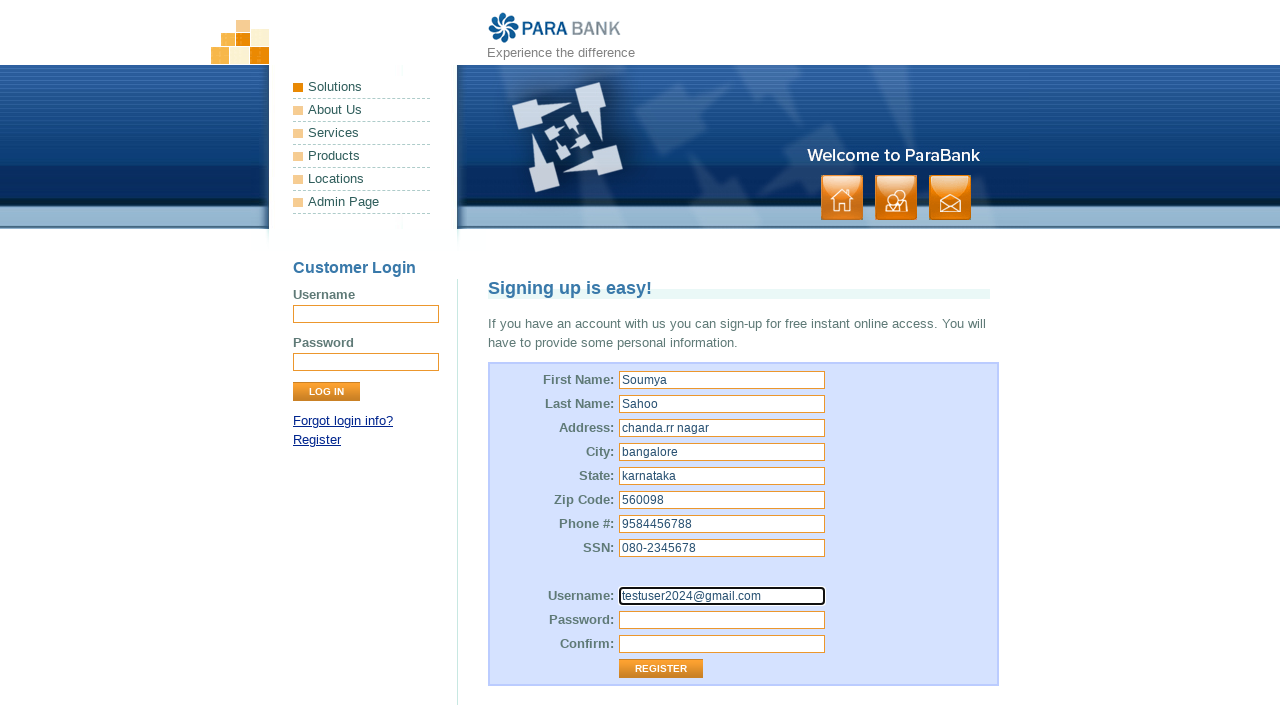

Filled in password on input#customer\.password
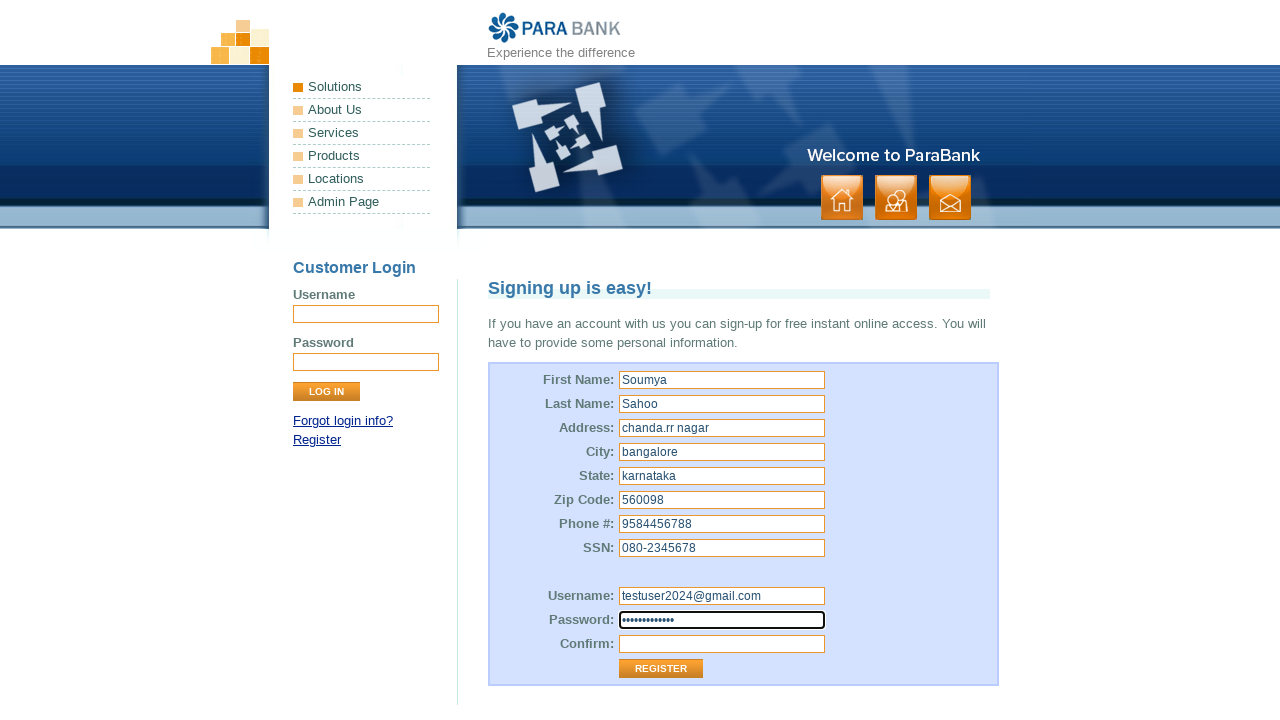

Confirmed password on input#repeatedPassword
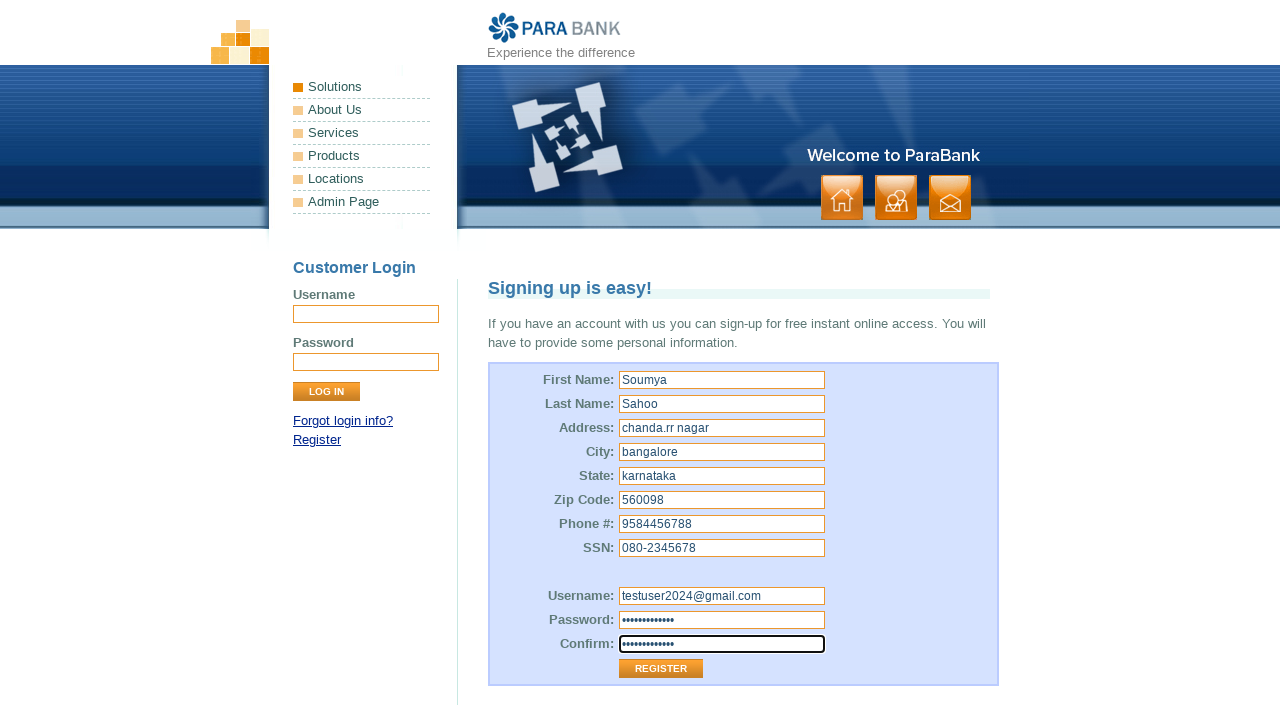

Clicked submit button to complete user registration at (326, 392) on input[type='submit']
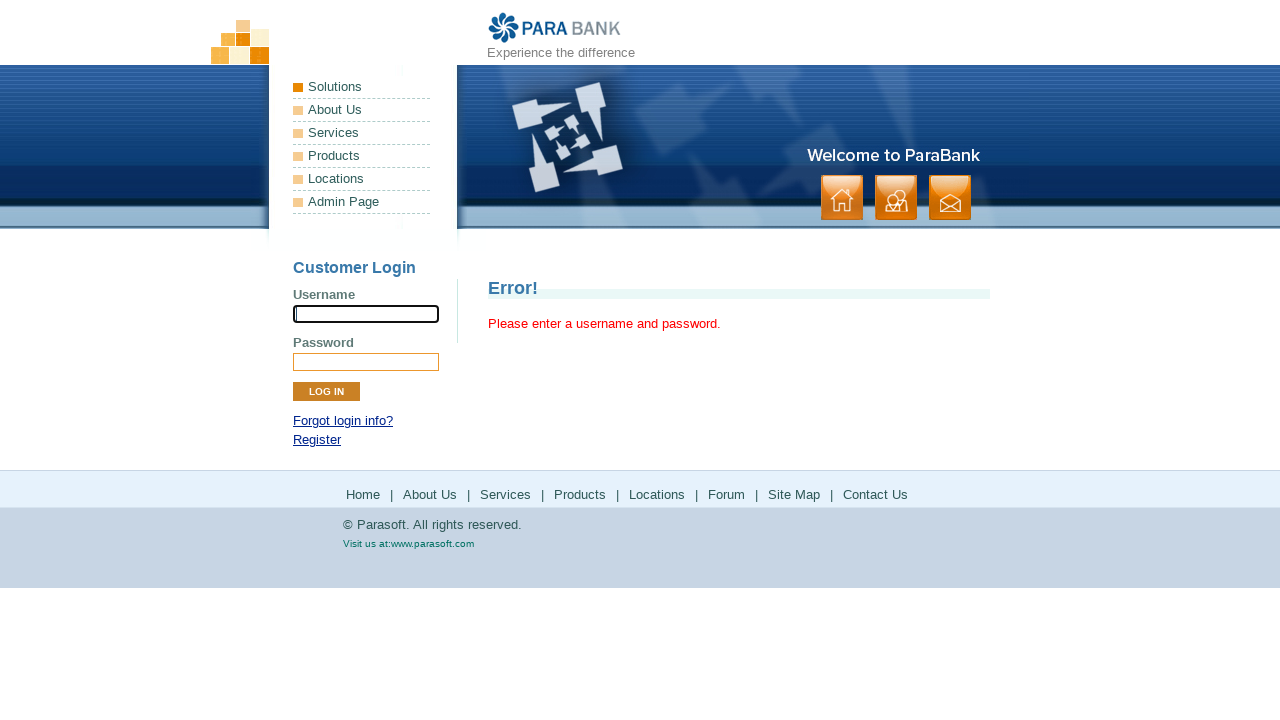

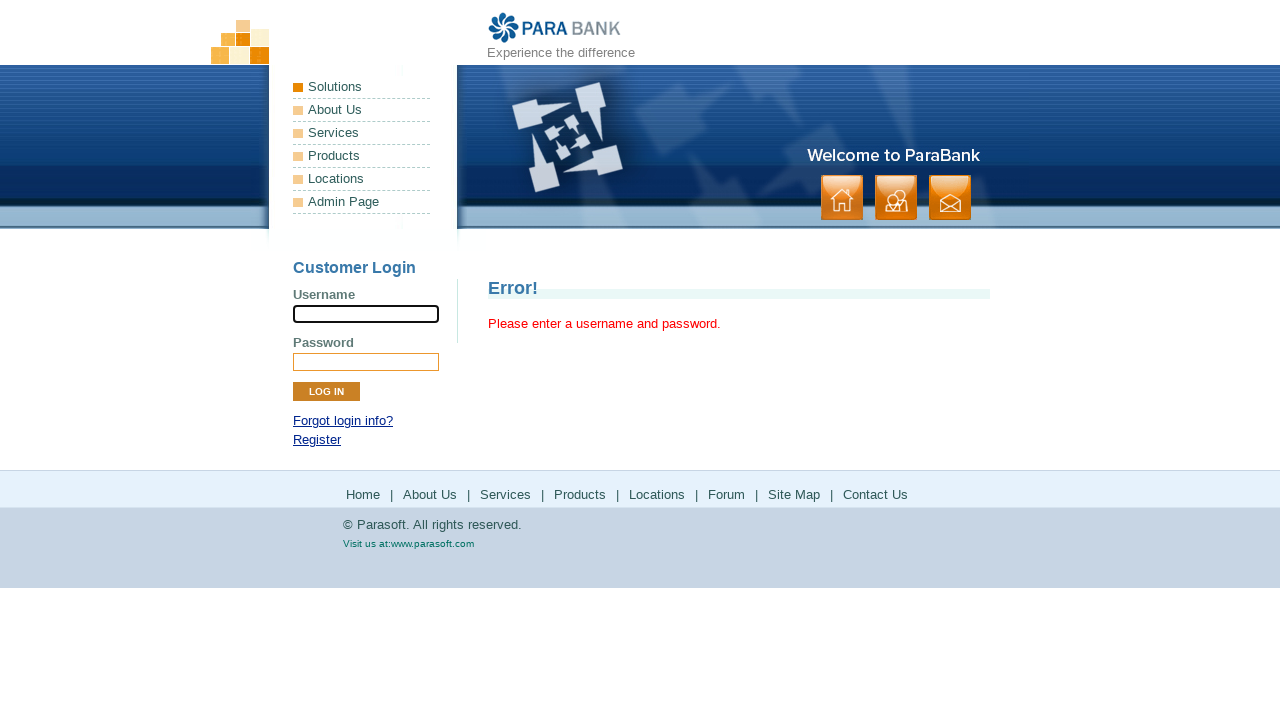